Tests form filling by clicking a link to open a new window, extracting an email from it, then using that email to fill a login form along with other fields

Starting URL: https://rahulshettyacademy.com/loginpagePractise/

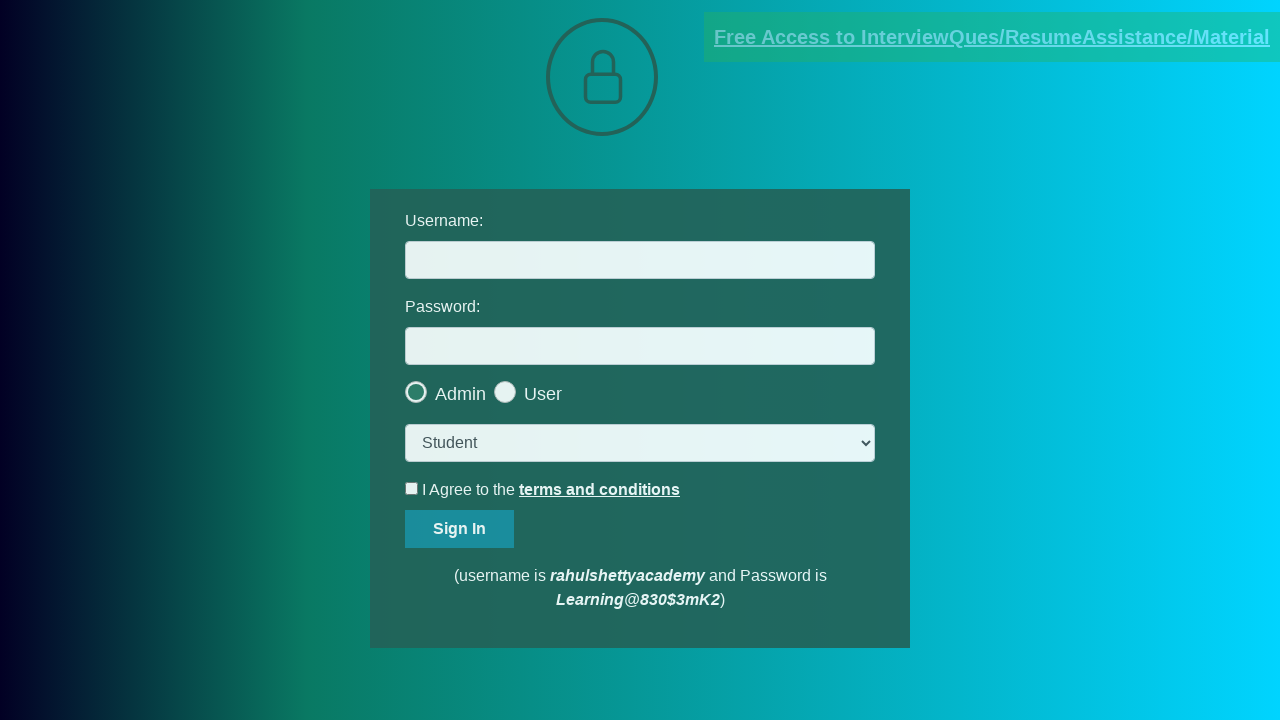

Clicked link to open new window with email information at (992, 37) on text=Free Access to InterviewQues/ResumeAssistance/Material
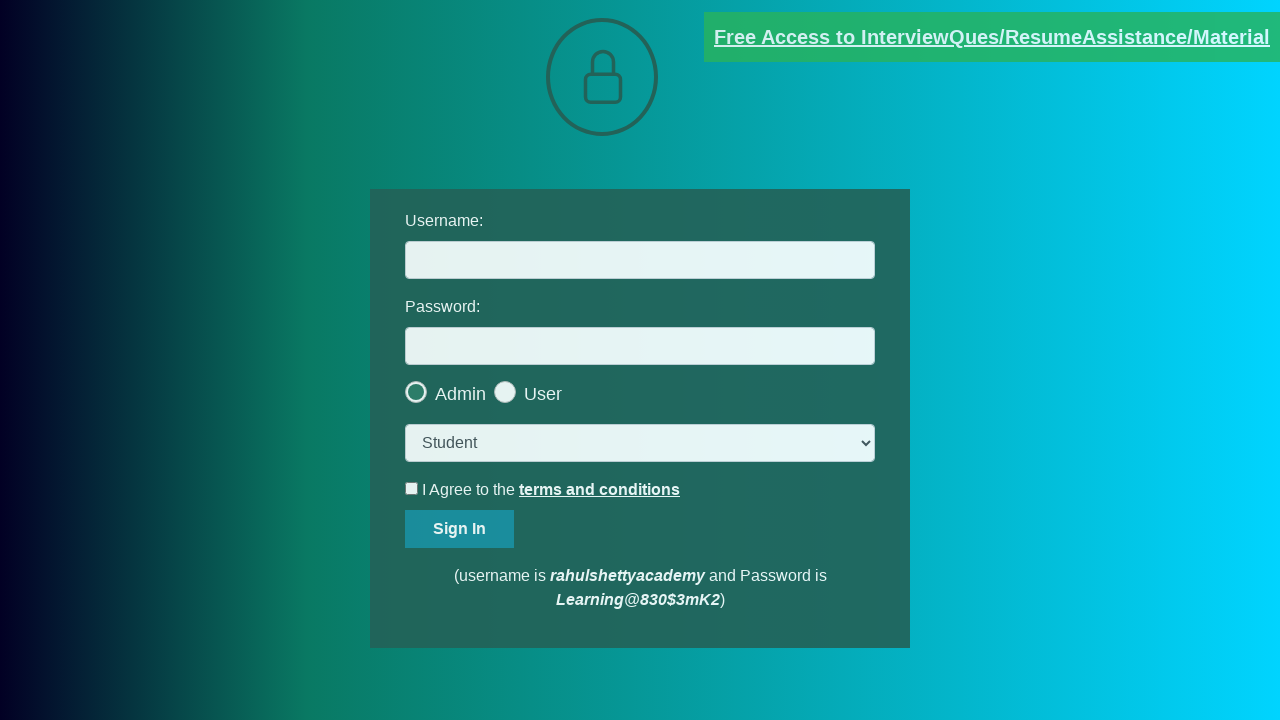

New window opened successfully
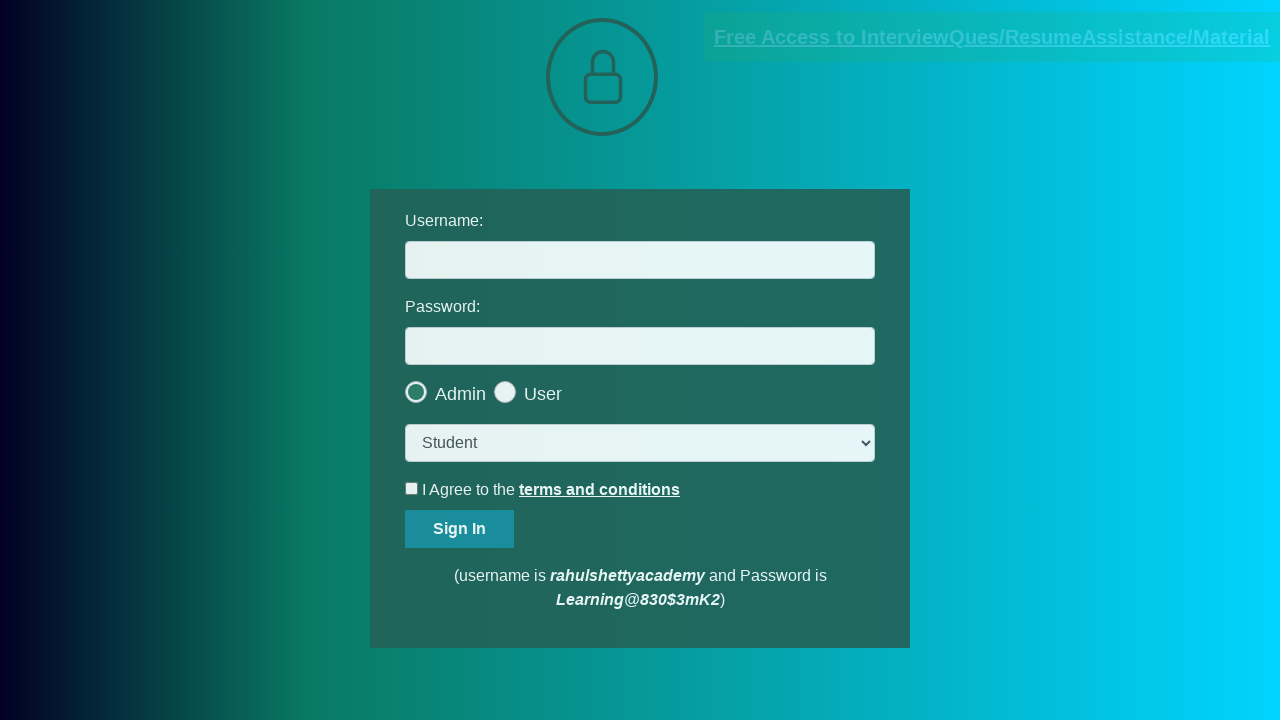

Extracted email from new window: mentor@rahulshettyacademy.com
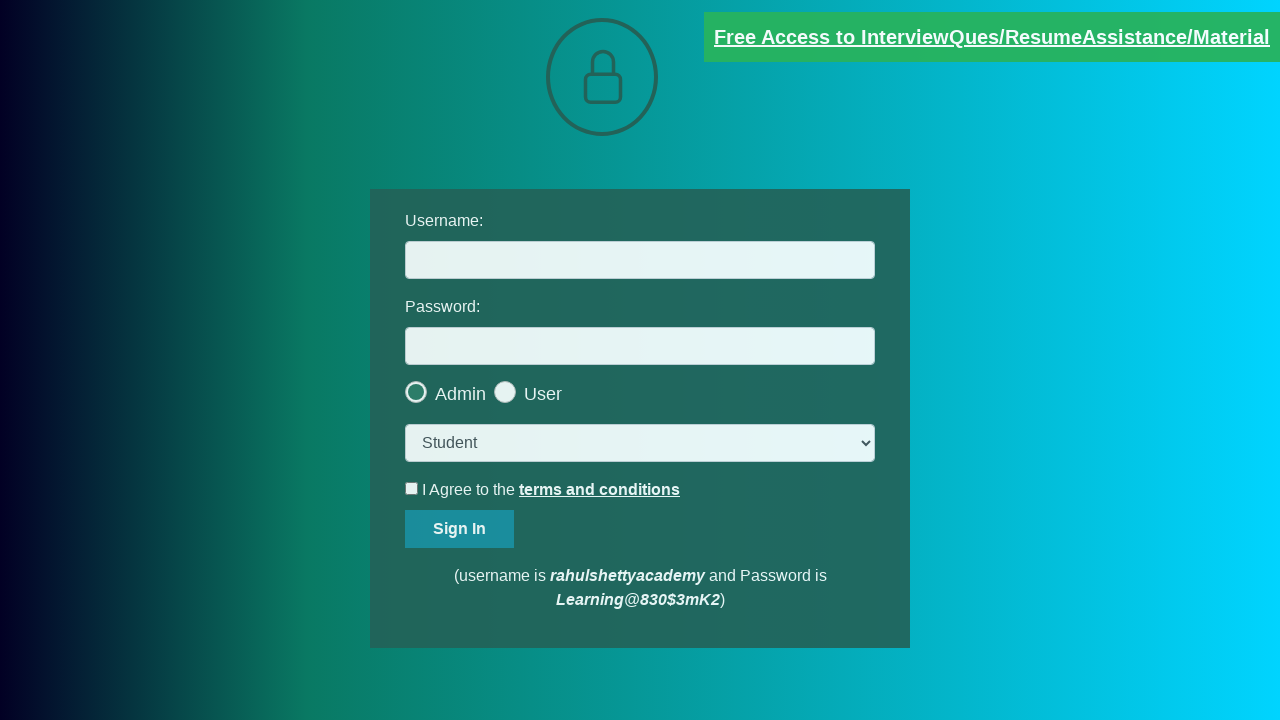

Closed new window
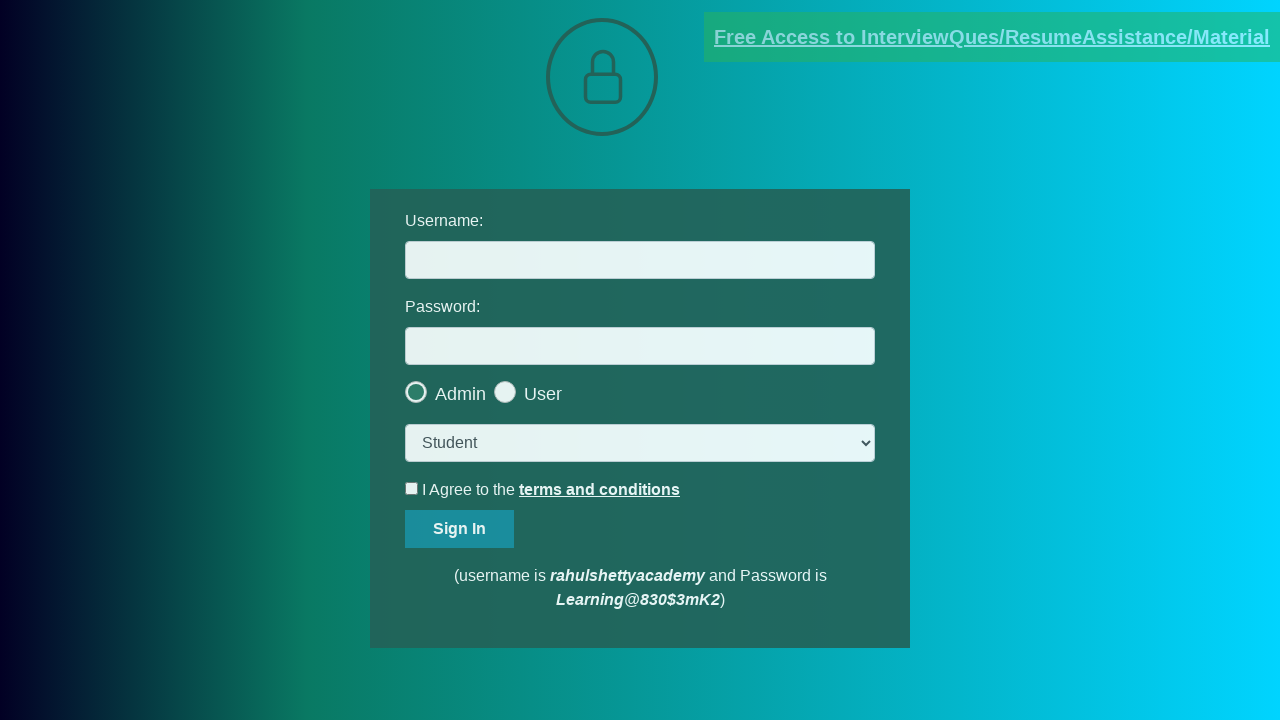

Filled username field with extracted email: mentor@rahulshettyacademy.com on #username
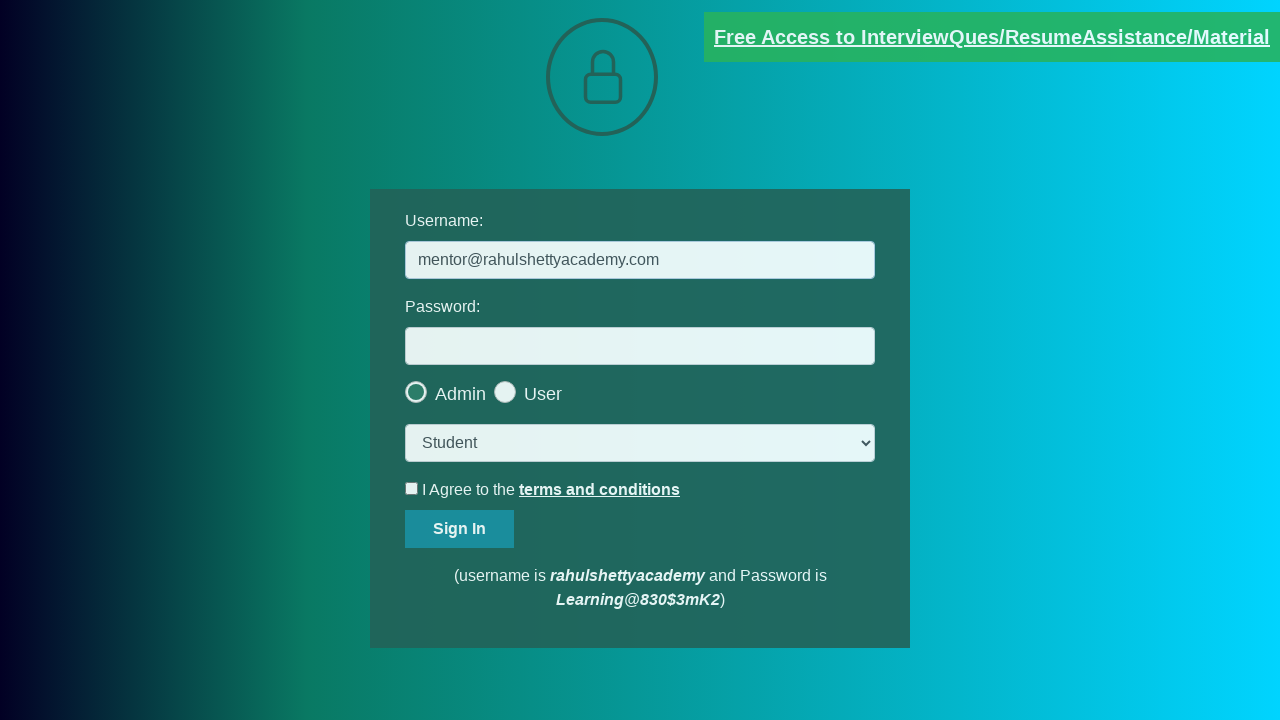

Filled password field with '12345' on #password
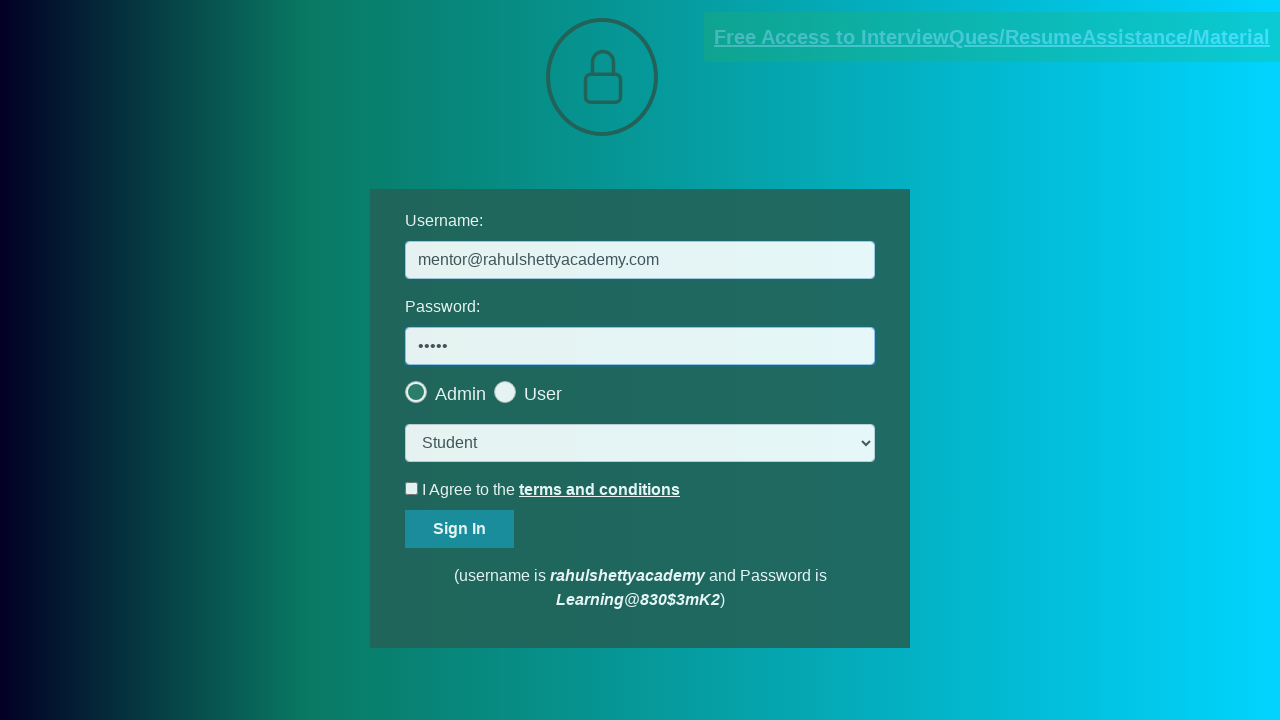

Checked terms and conditions checkbox at (412, 488) on #terms
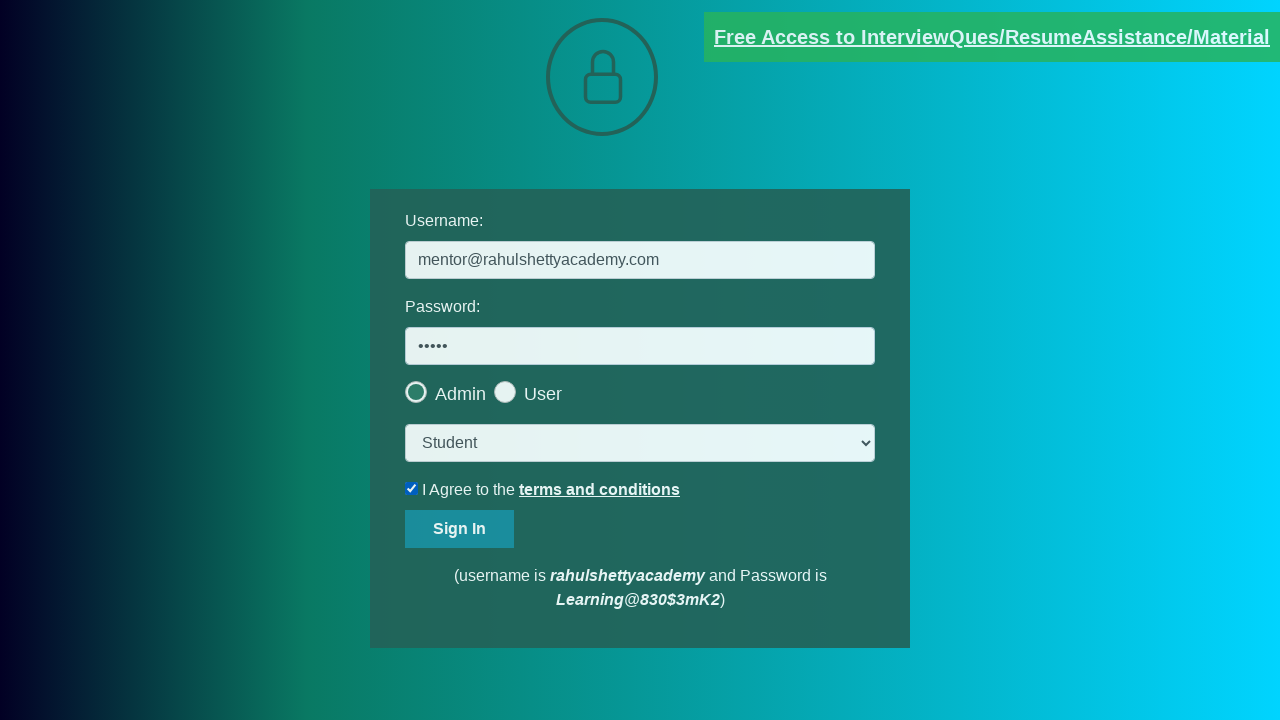

Clicked sign in button at (460, 529) on #signInBtn
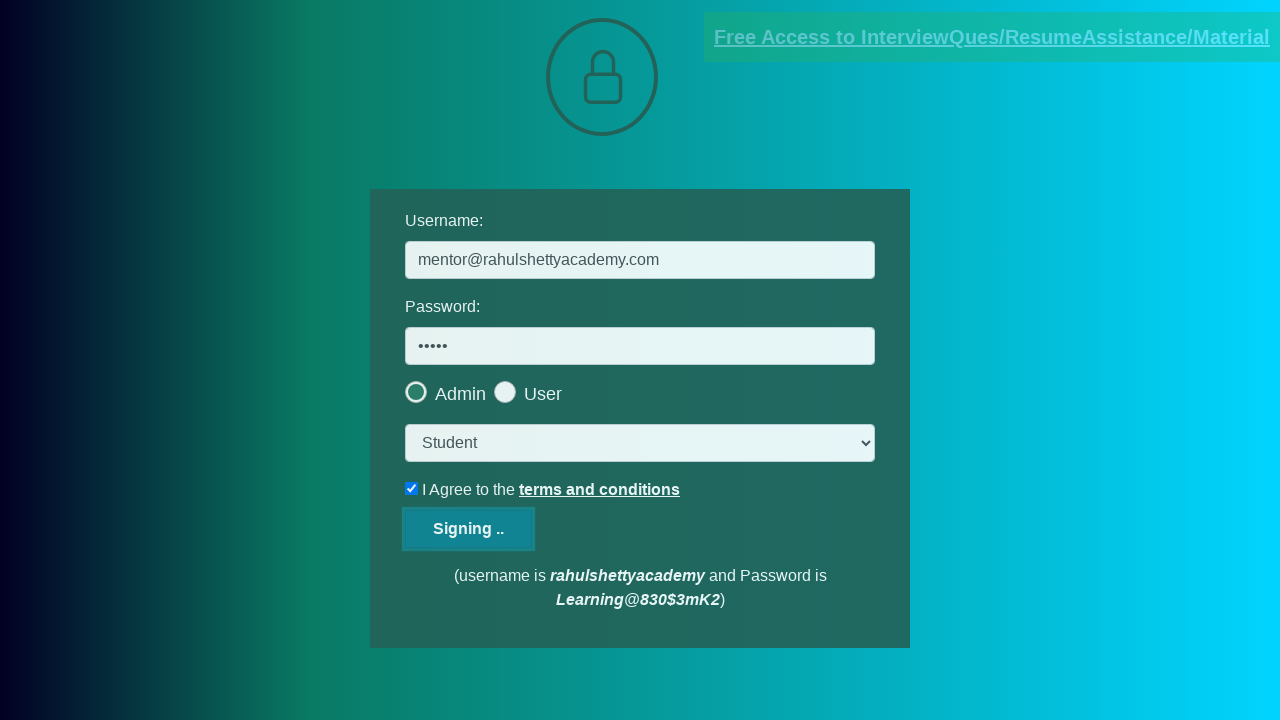

Alert message appeared
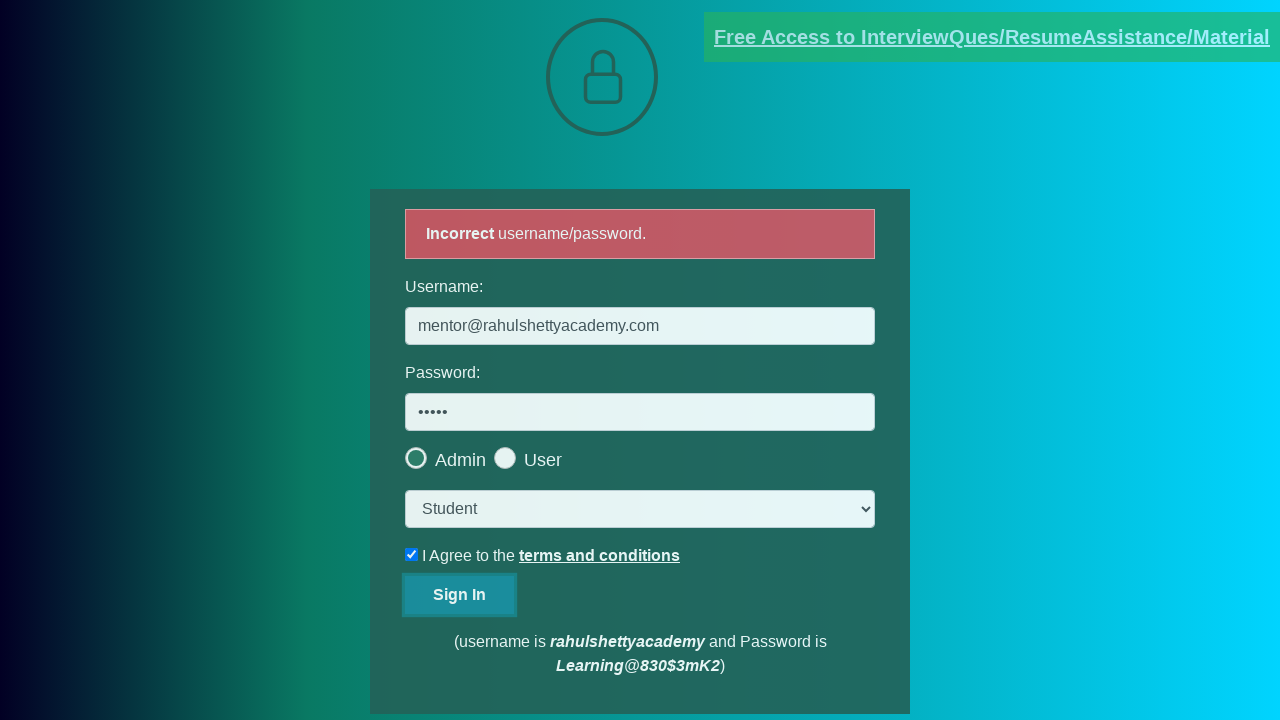

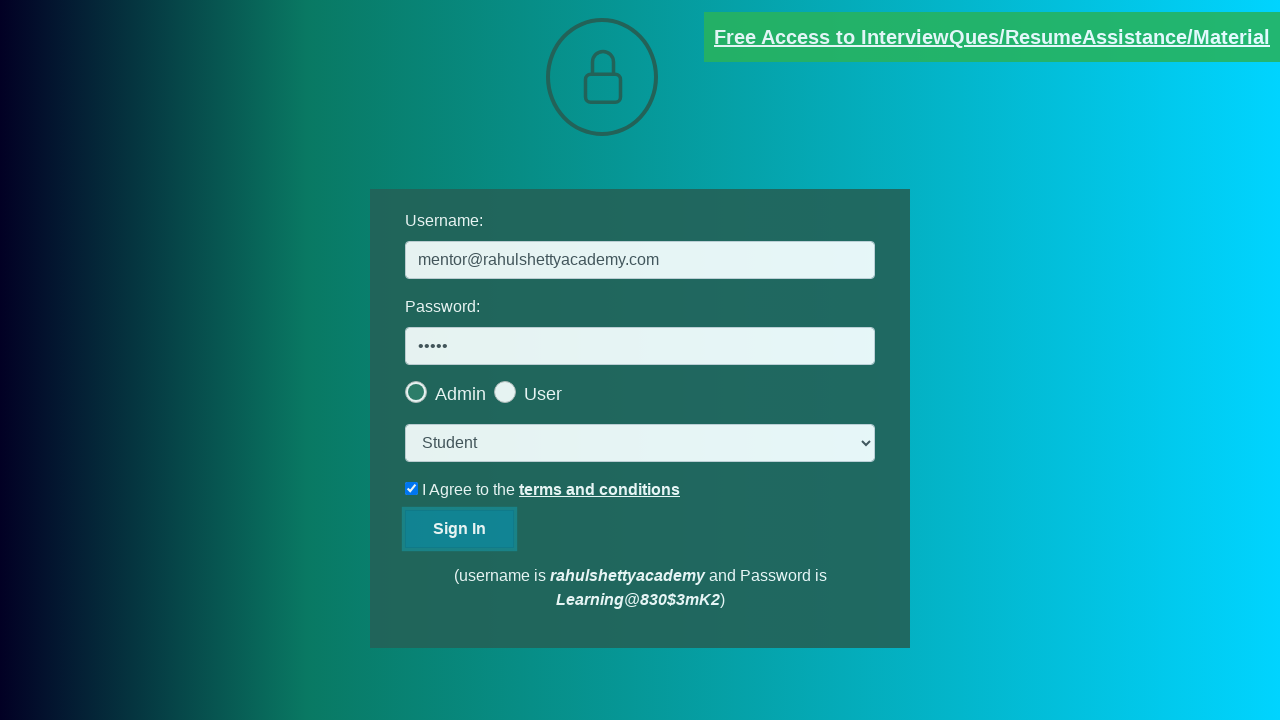